Tests JavaScript Confirm popup by clicking the confirm button and accepting the confirmation dialog

Starting URL: https://the-internet.herokuapp.com/javascript_alerts

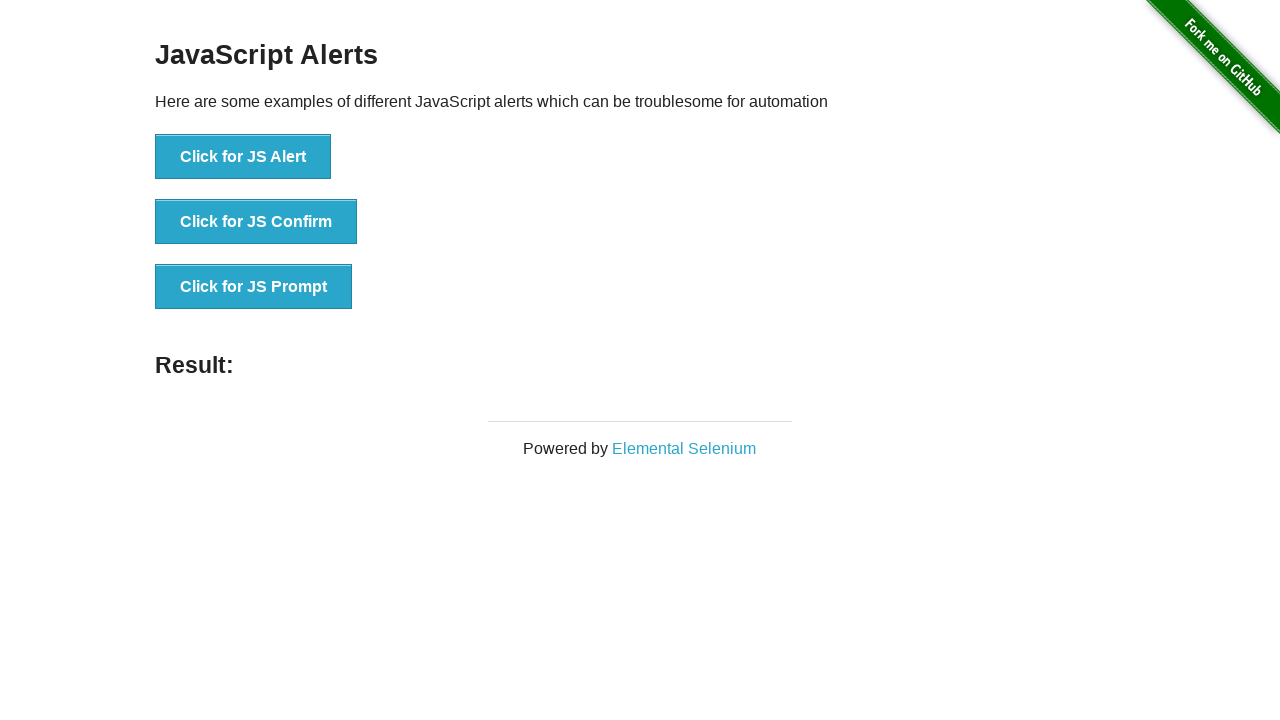

Set up dialog handler to accept confirmation
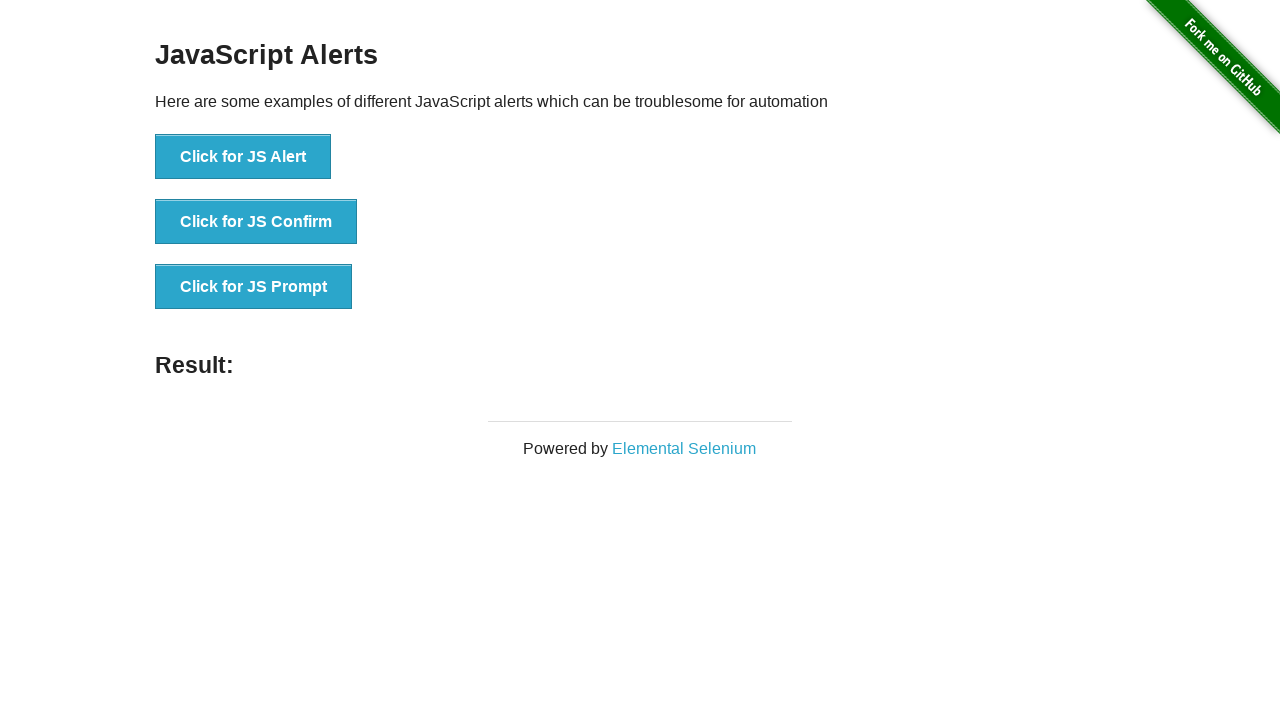

Clicked the JavaScript Confirm button at (256, 222) on button[onclick='jsConfirm()']
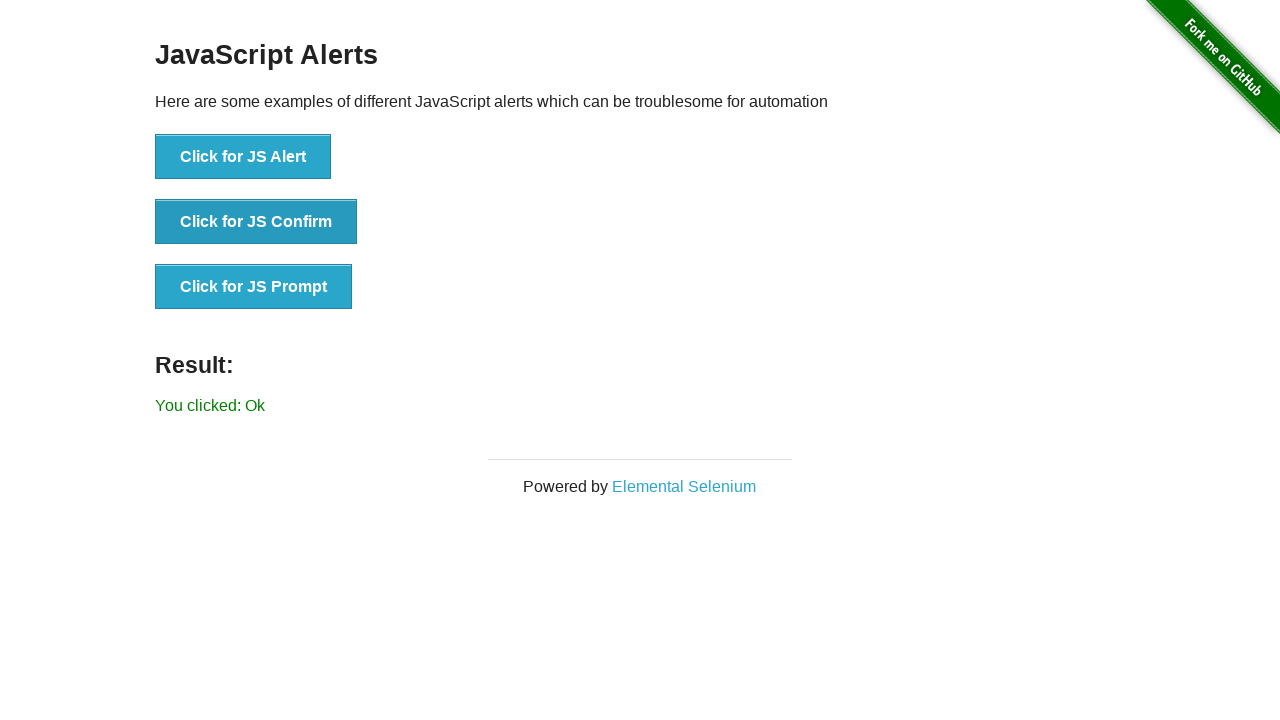

Waited for result element to appear
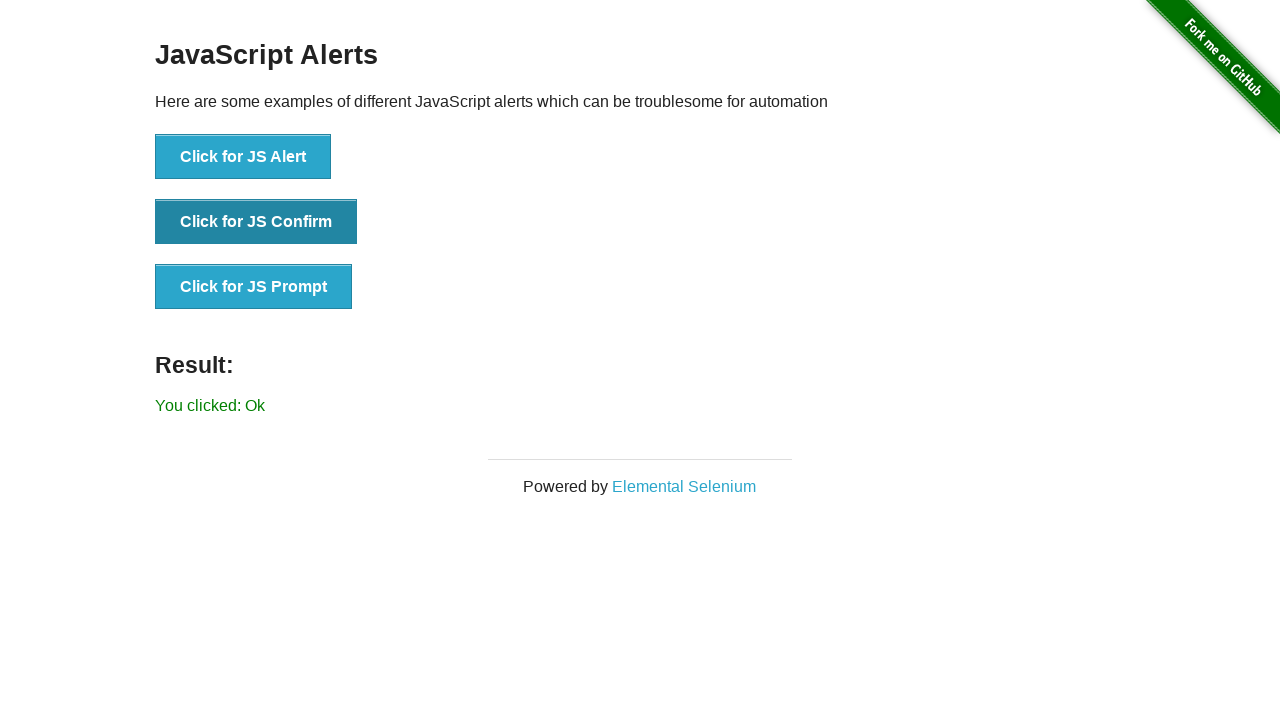

Retrieved result text: You clicked: Ok
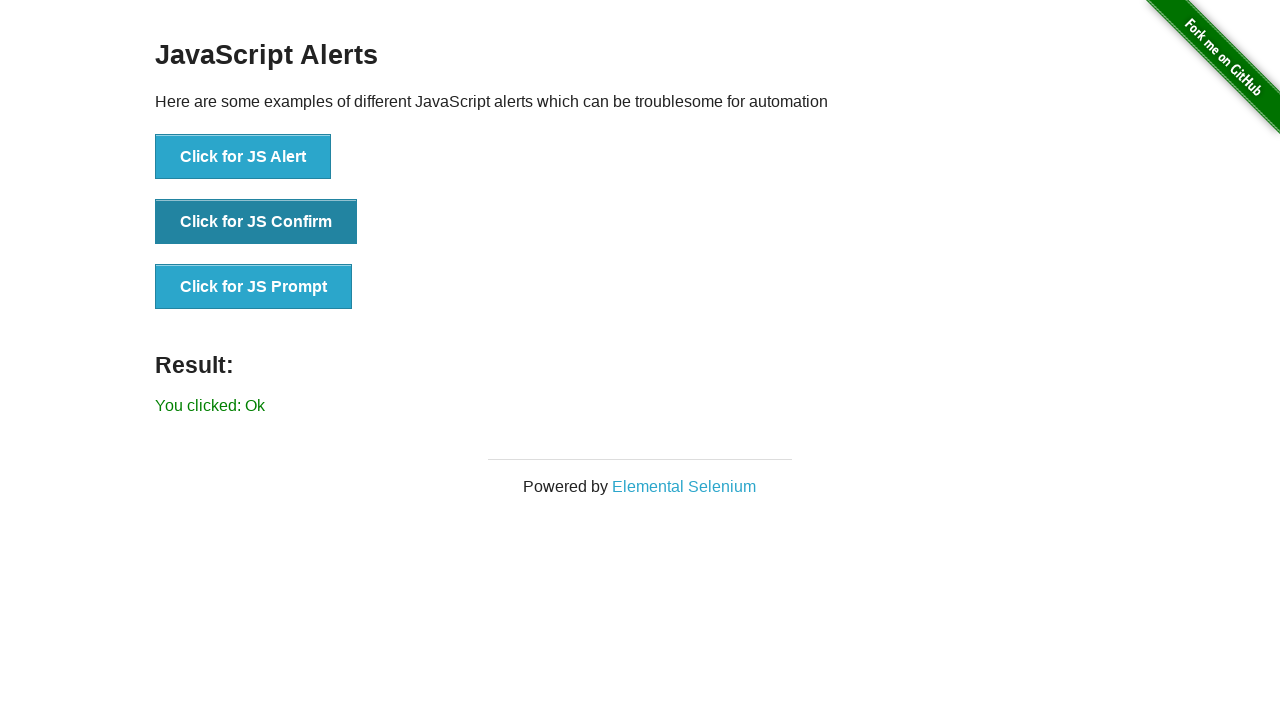

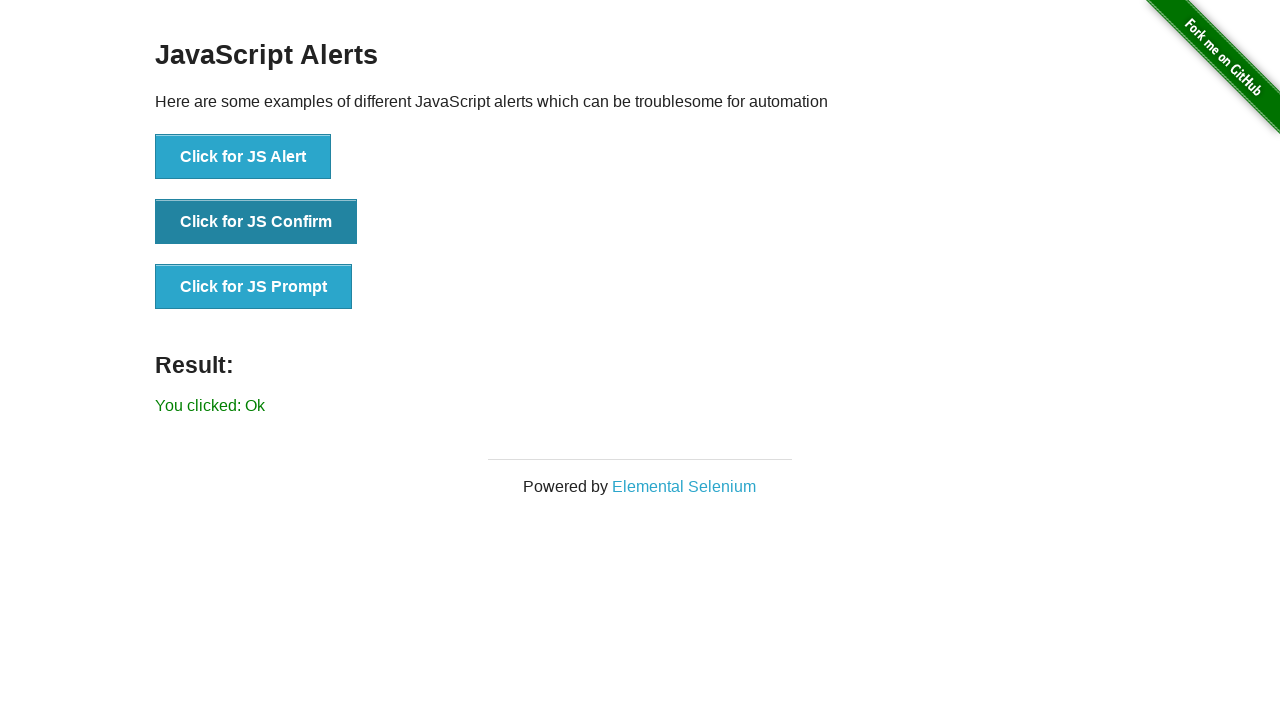